Tests radio button selection functionality

Starting URL: https://rahulshettyacademy.com/AutomationPractice/

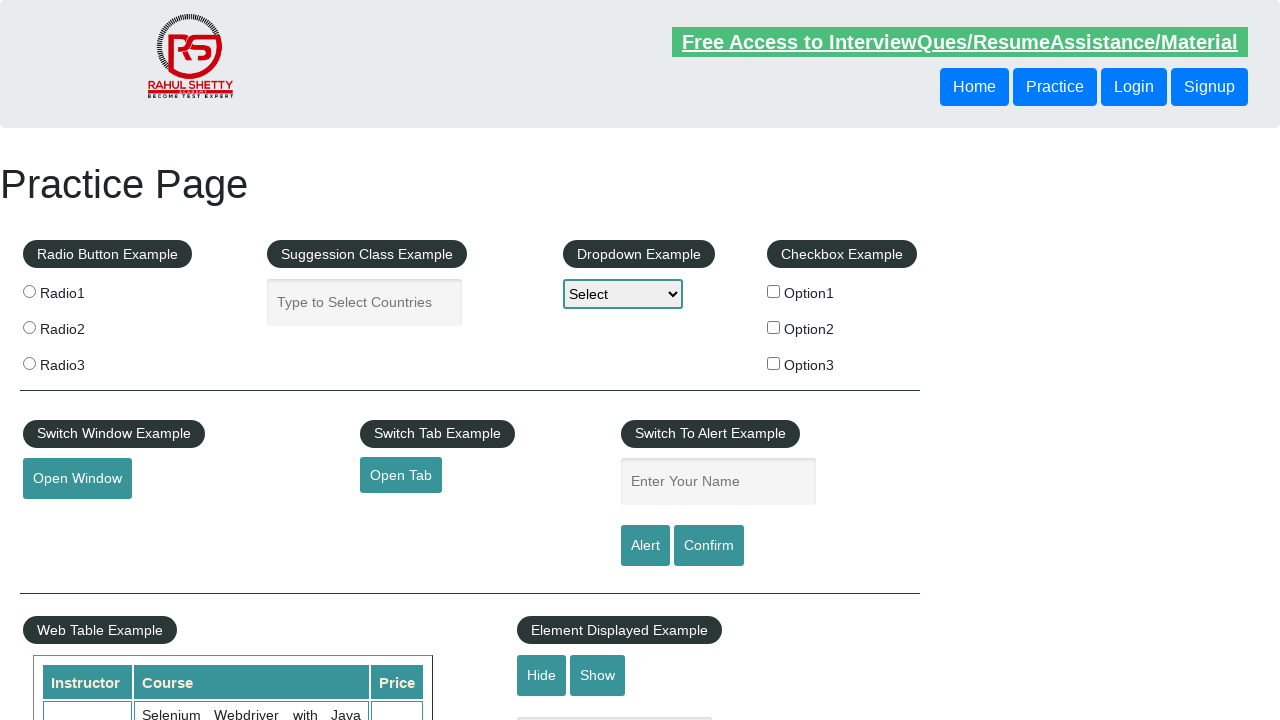

Checked first radio button (radio1) at (29, 291) on input[value="radio1"]
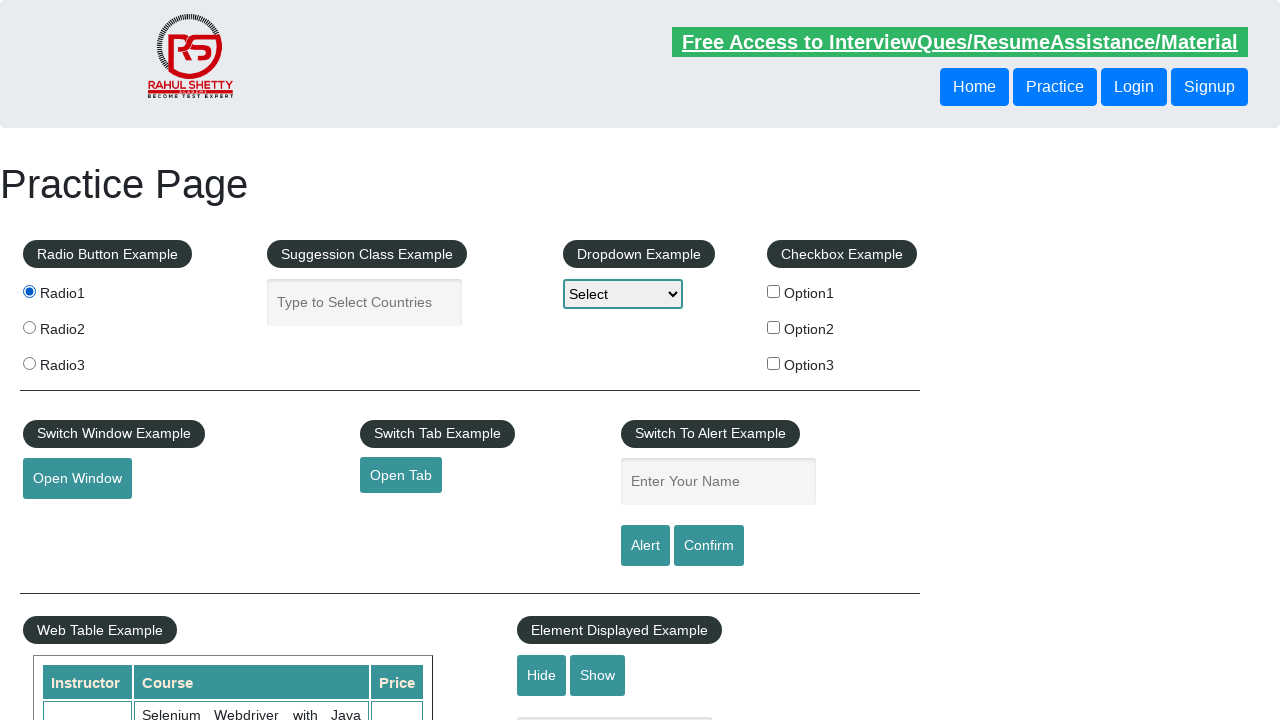

Checked third radio button (radio3) at (29, 363) on input[value="radio3"]
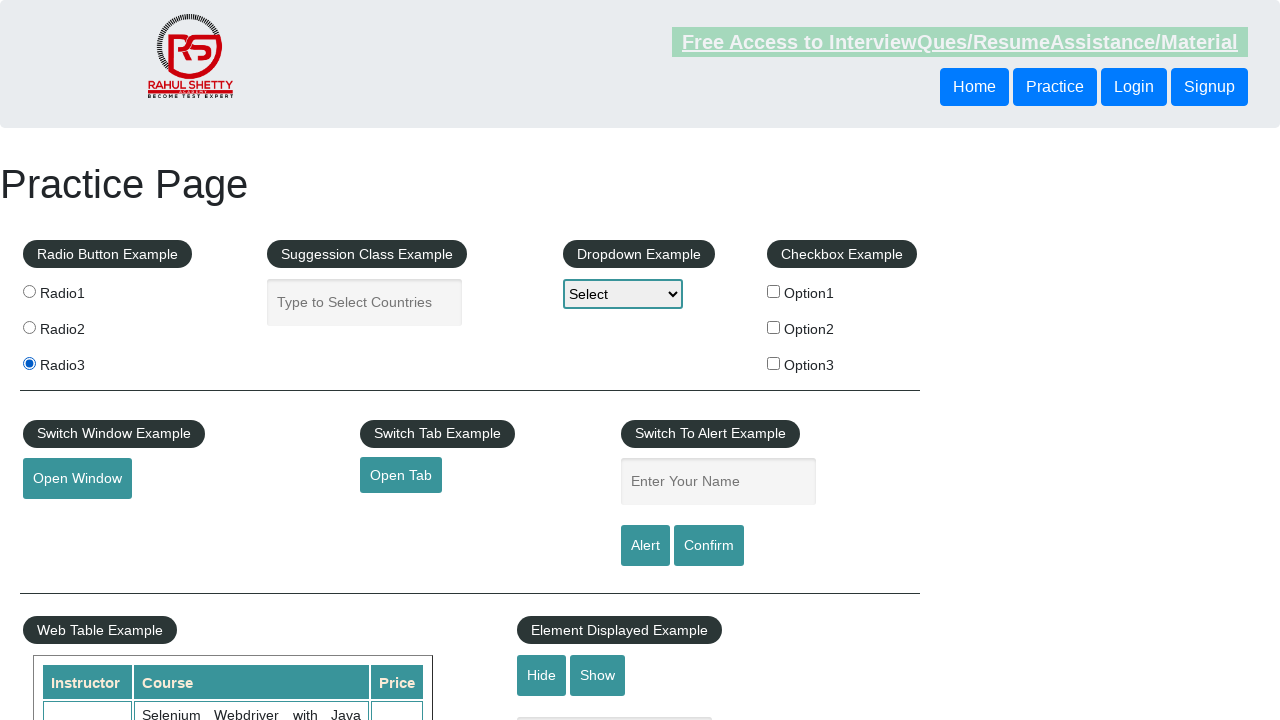

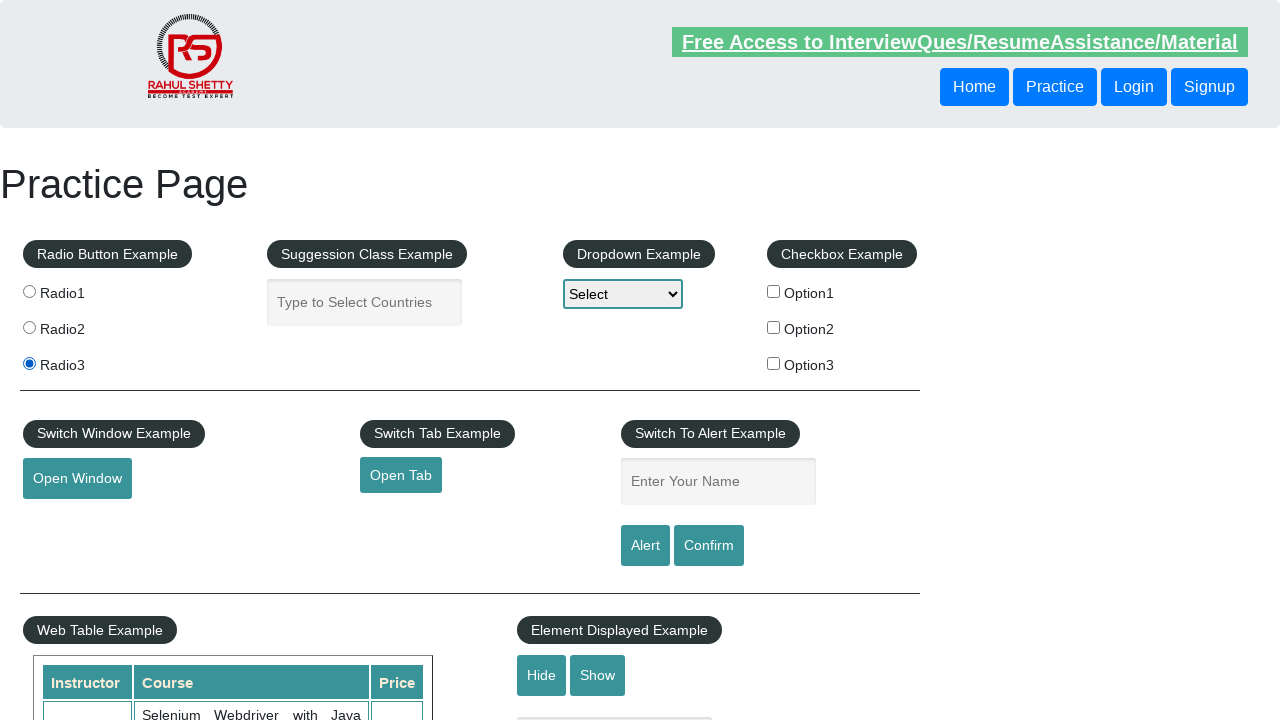